Tests adding a new task "JavaScrypt" to the todo list by typing in the input field and clicking the Add button

Starting URL: https://lambdatest.github.io/sample-todo-app/

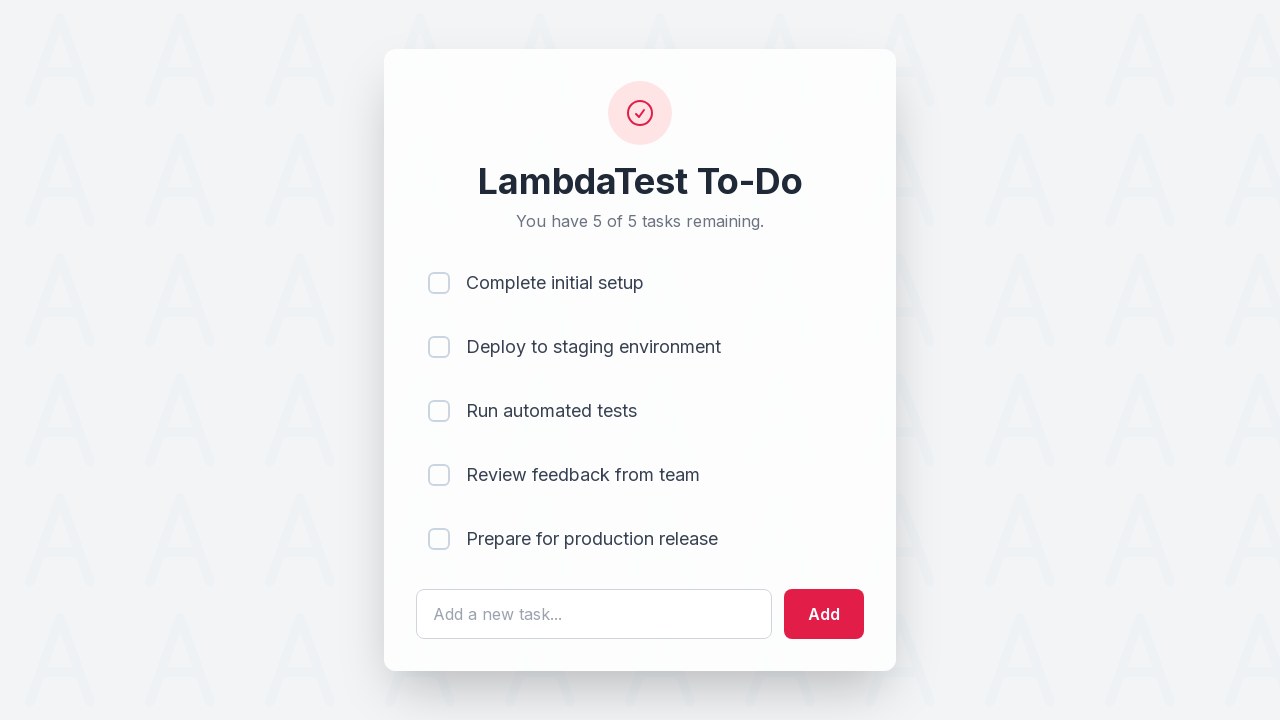

Filled input field with task name 'JavaScrypt' on #sampletodotext
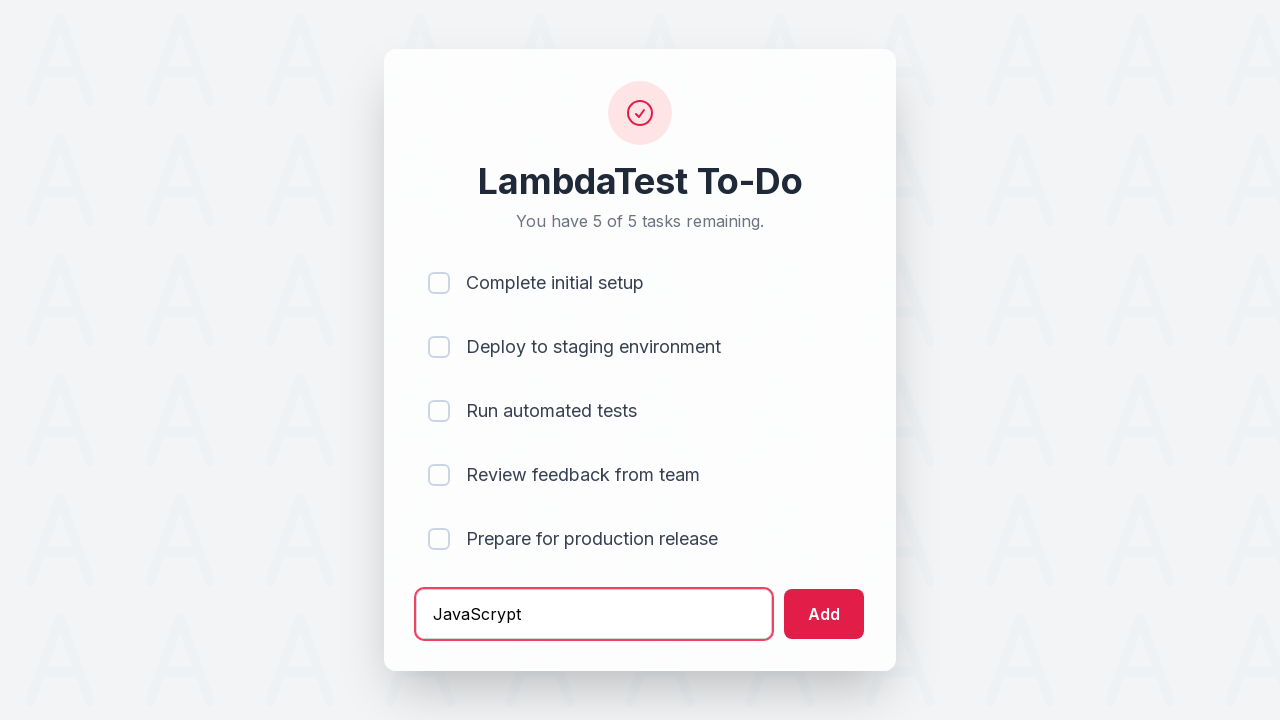

Clicked the Add button to submit the new task at (824, 614) on input[type='submit']
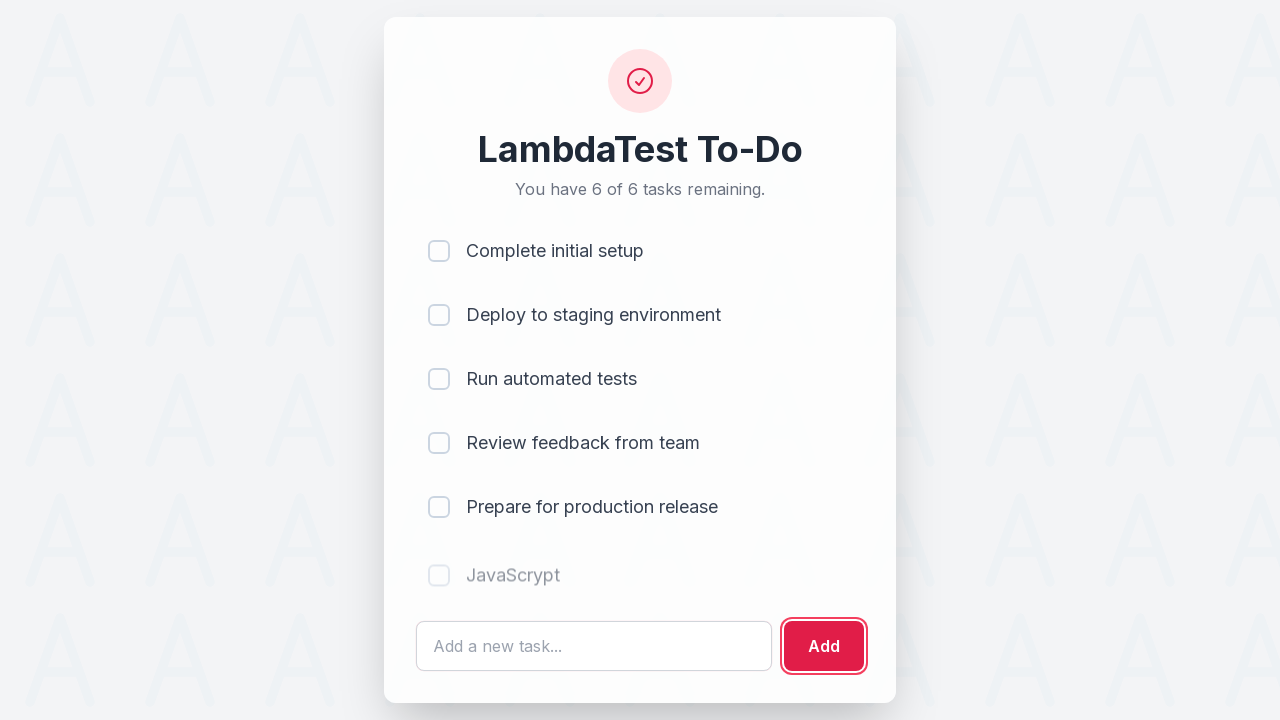

Verified that the 'JavaScrypt' task was added to the todo list
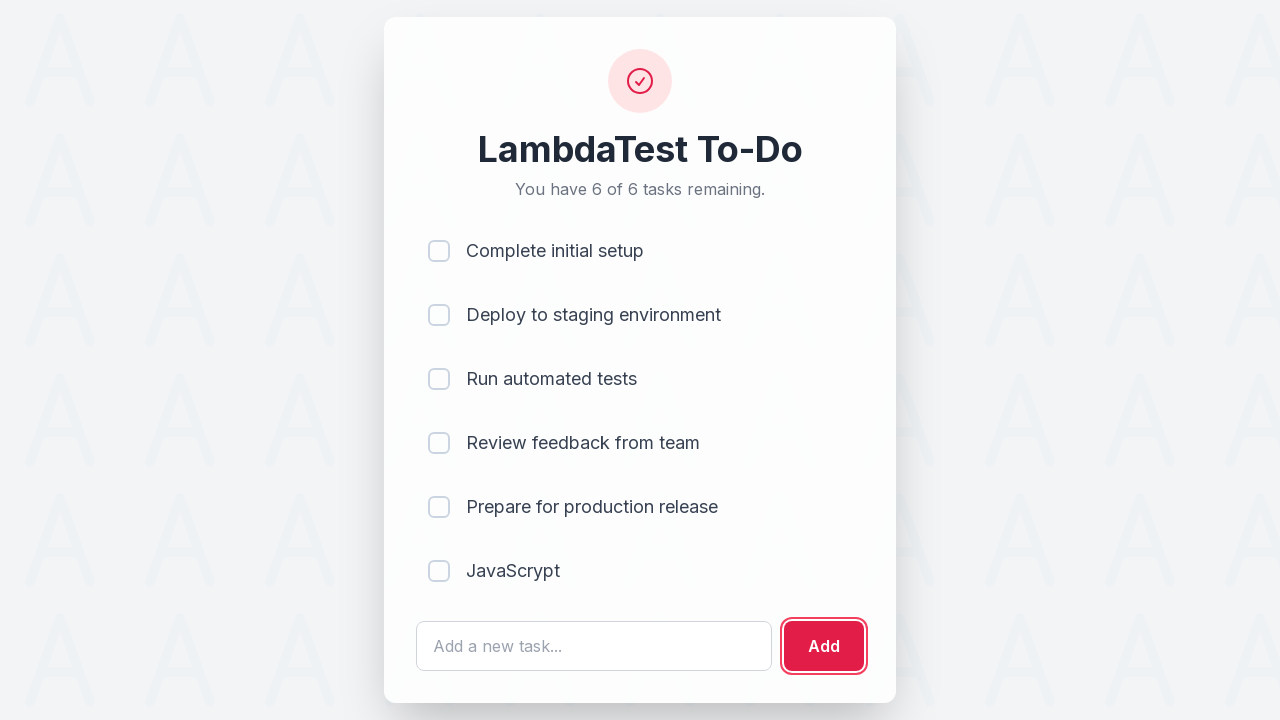

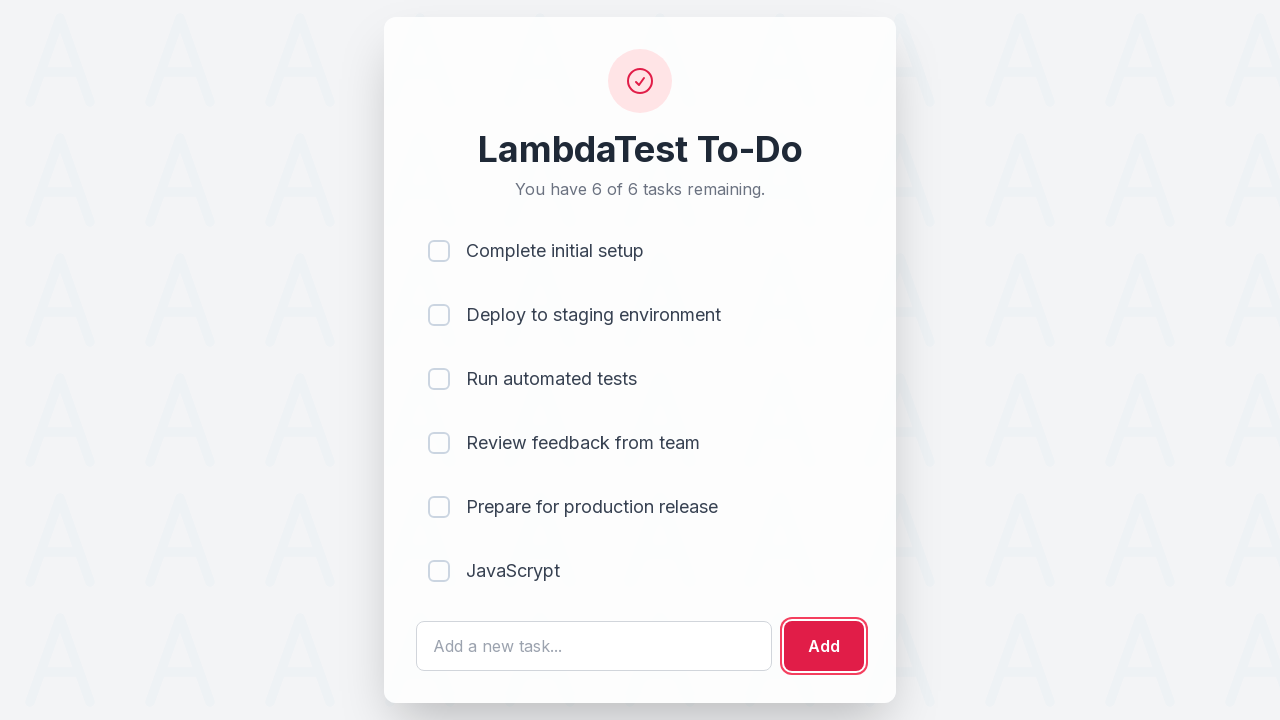